Tests dropdown selection functionality by selecting year, month, and day using different selection methods (by index, value, and visible text)

Starting URL: https://testcenter.techproeducation.com/index.php?page=dropdown

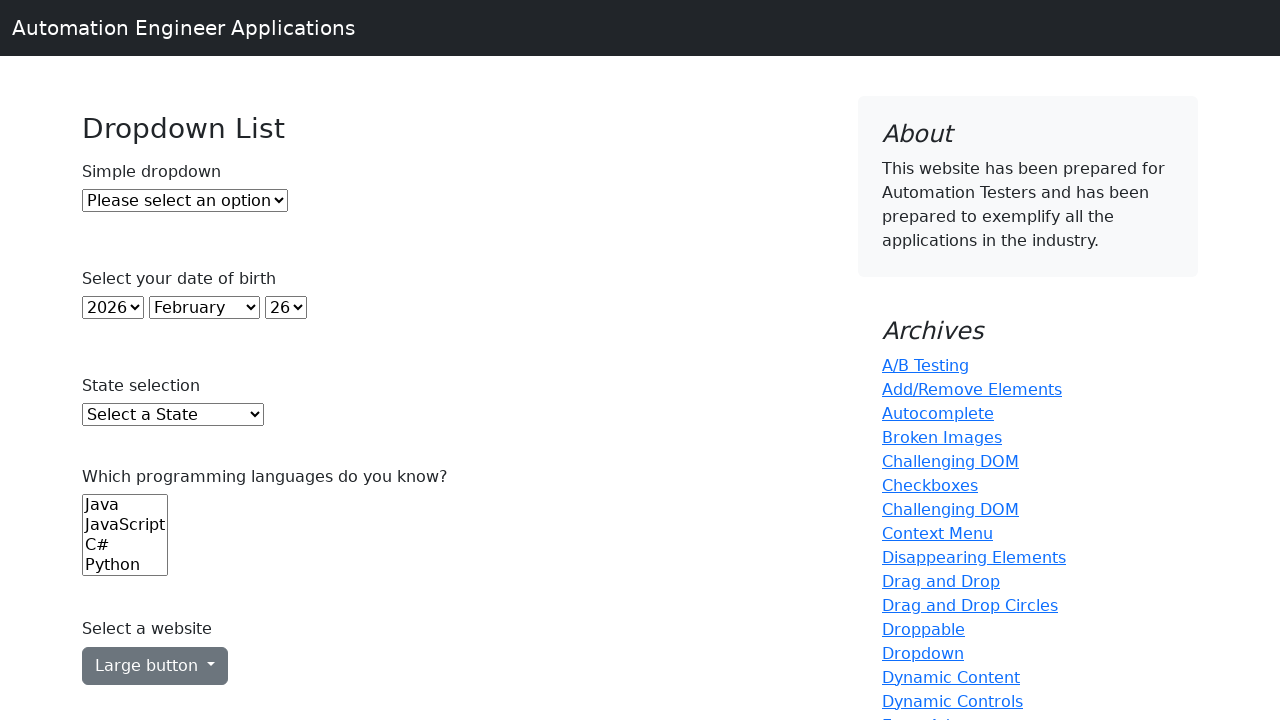

Selected year 2018 from year dropdown by index 5 on (//select)[2]
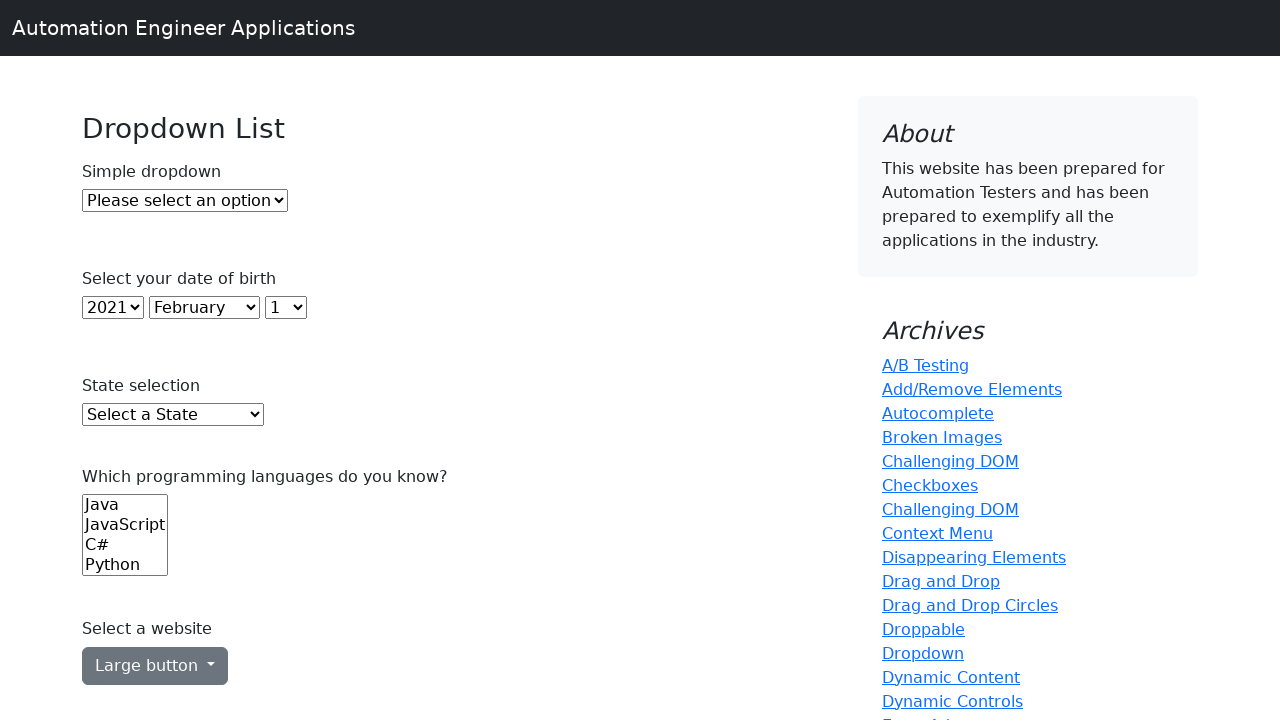

Selected month July from month dropdown by value '6' on (//select)[3]
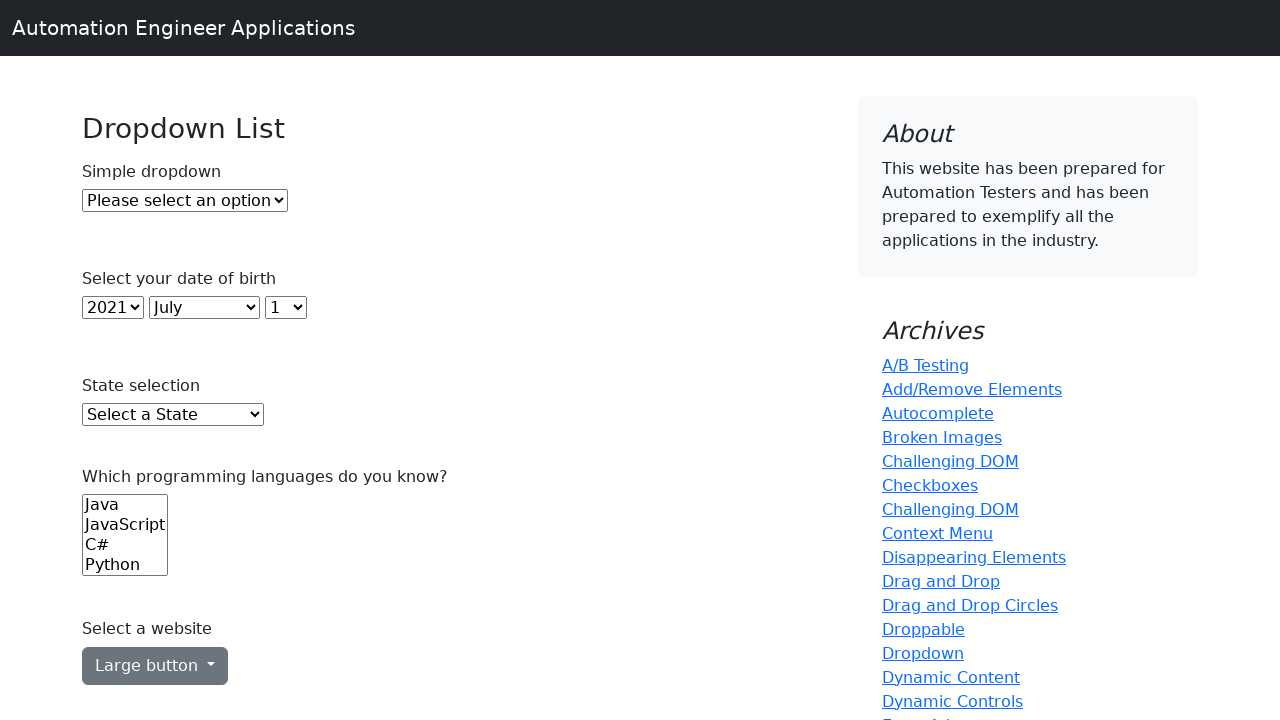

Selected day 15 from day dropdown by visible text on (//select)[4]
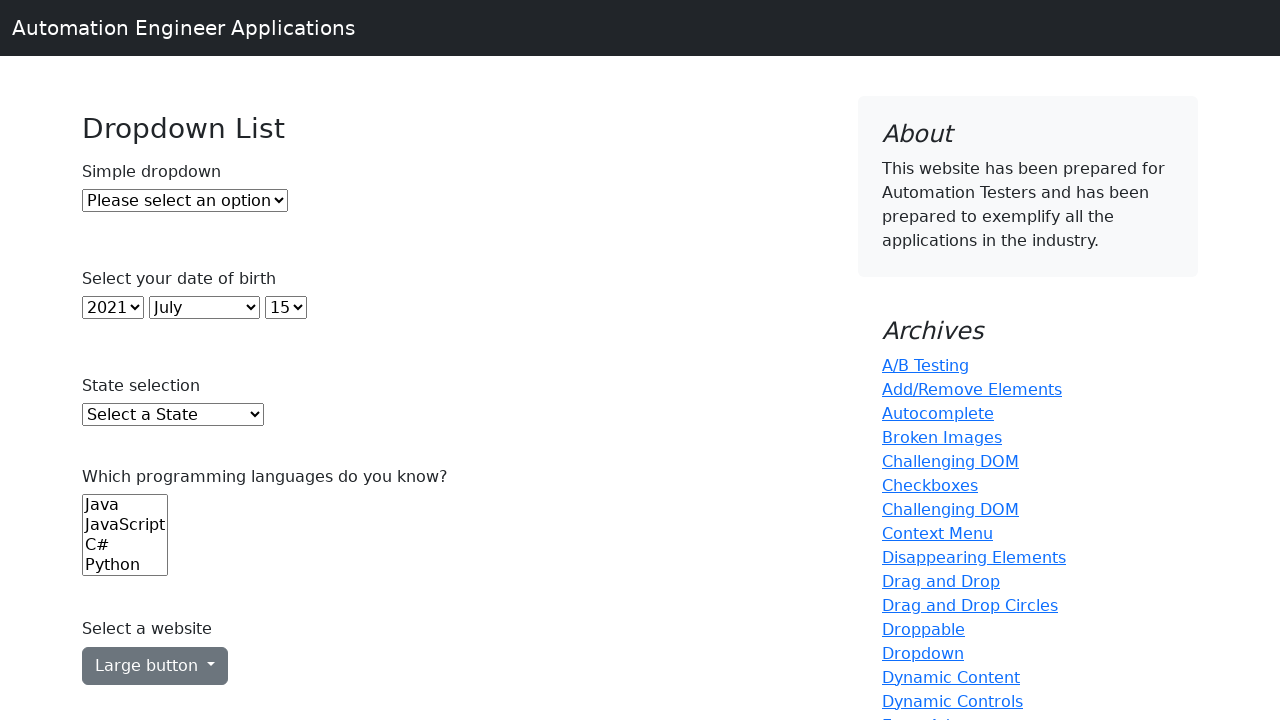

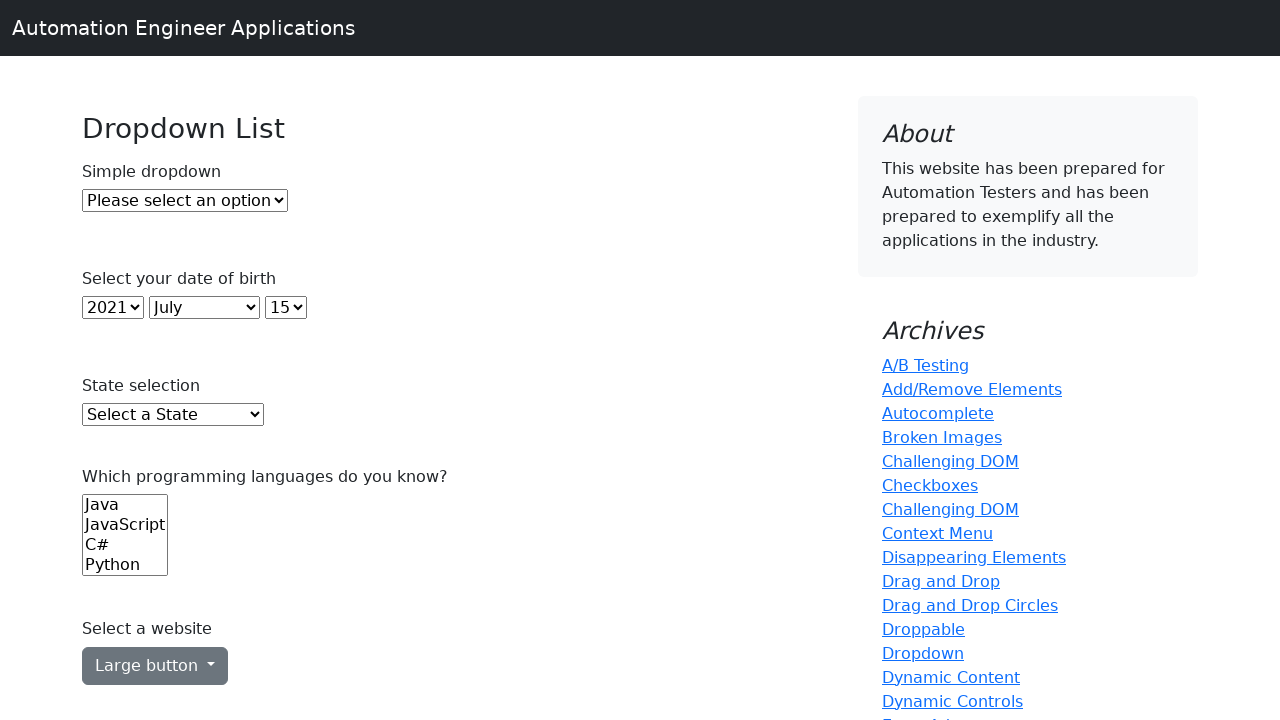